Verifies that clicking the Blog button navigates to the Blog page and displays the correct title

Starting URL: https://shrinkit.app/

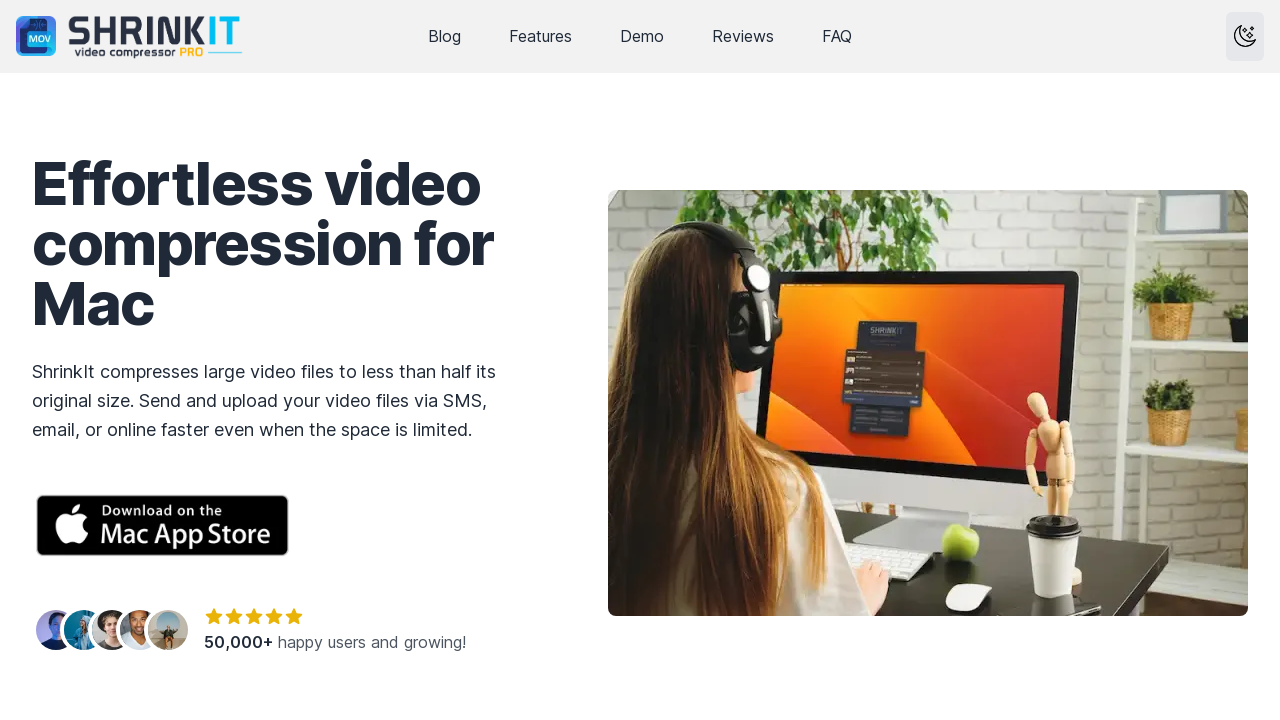

Clicked Blog button in navigation at (444, 36) on internal:label="Global"i >> internal:role=link[name="Blog"i]
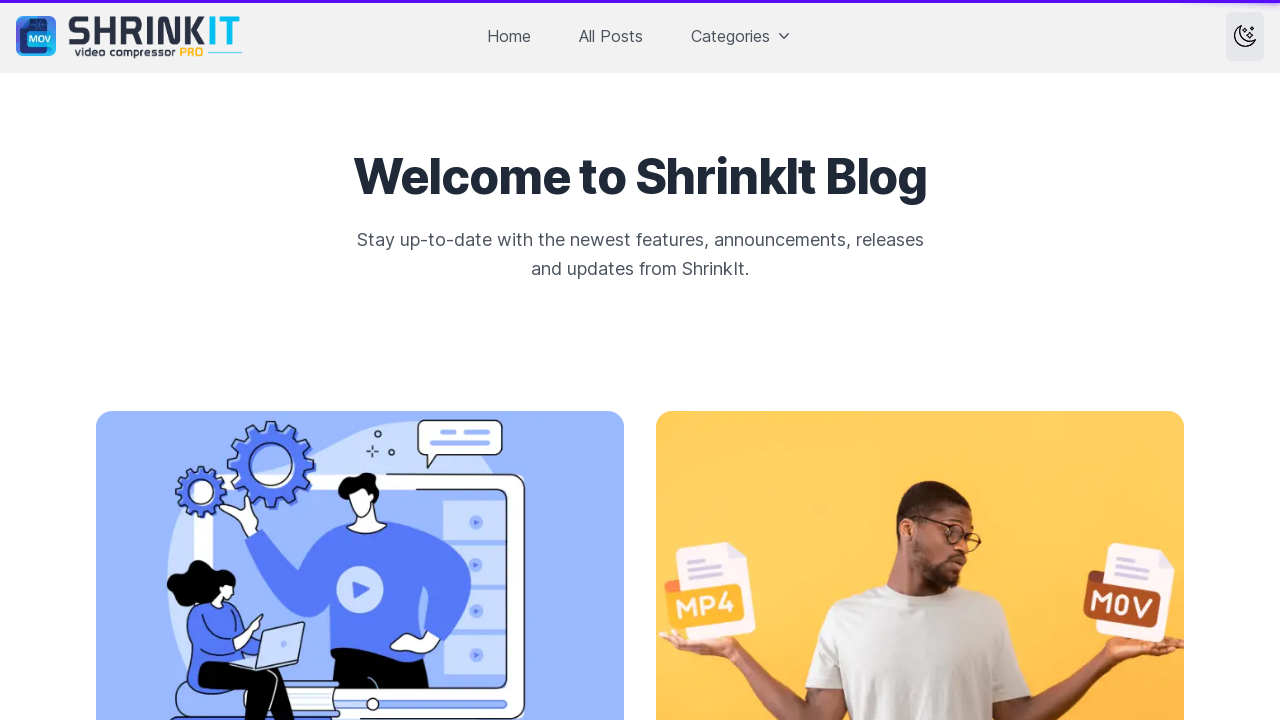

Navigated to Blog page (URL changed to https://shrinkit.app/blog)
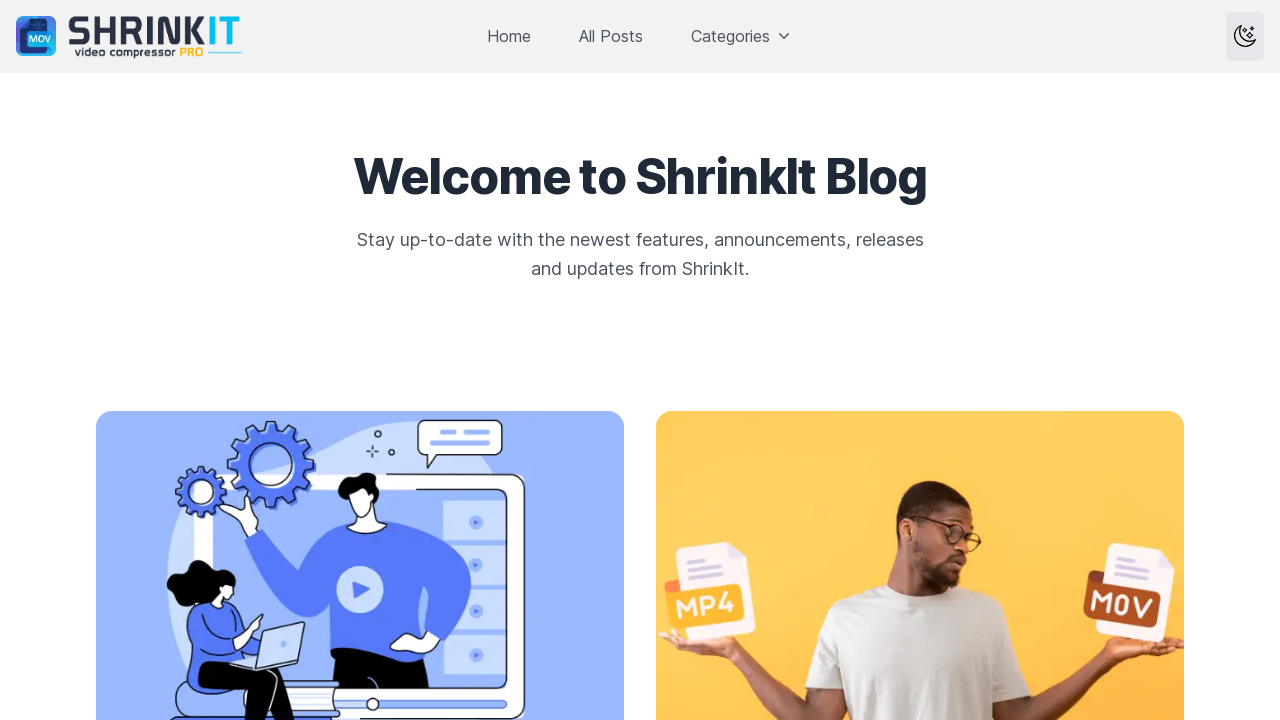

Located blog title element
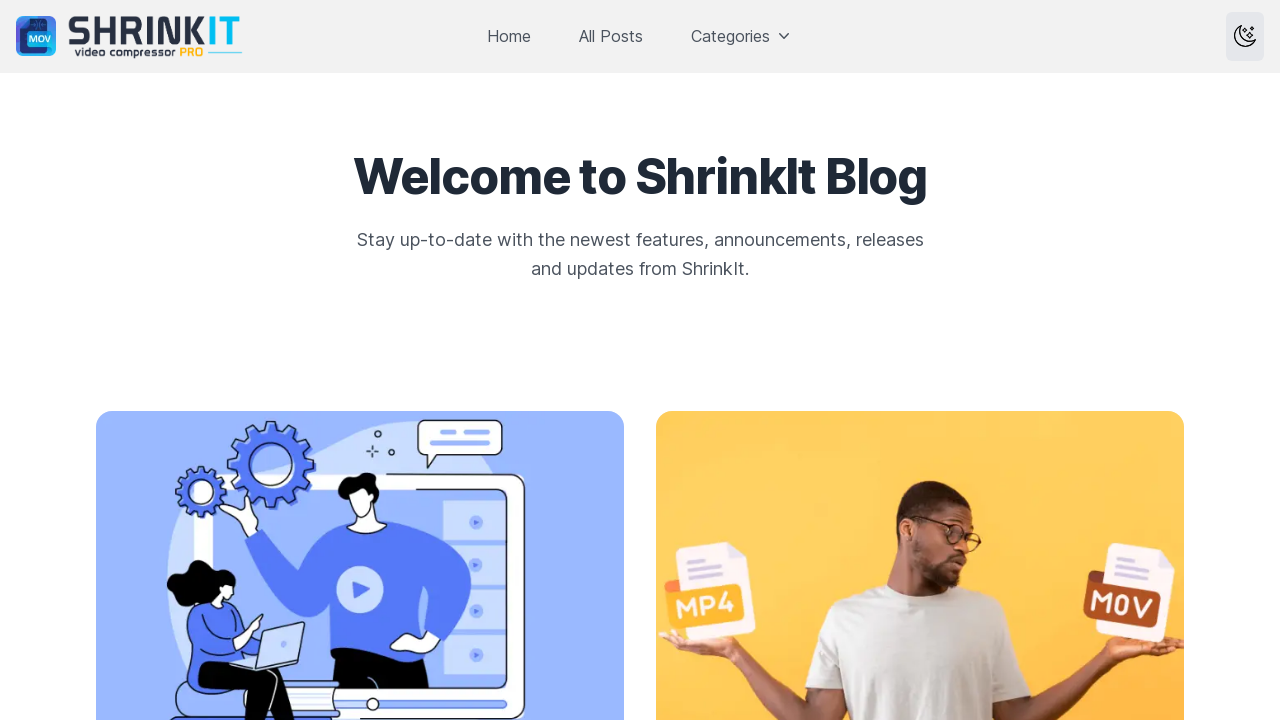

Verified blog title 'Welcome to ShrinkIt Blog' is displayed
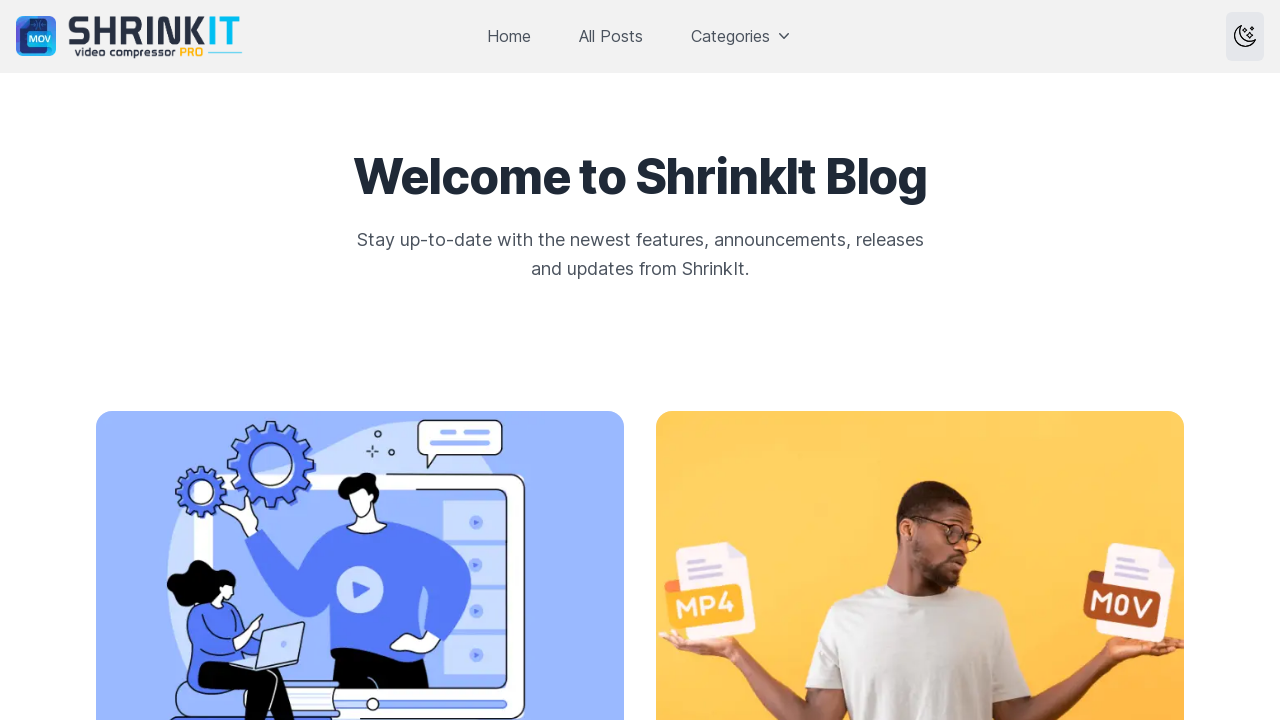

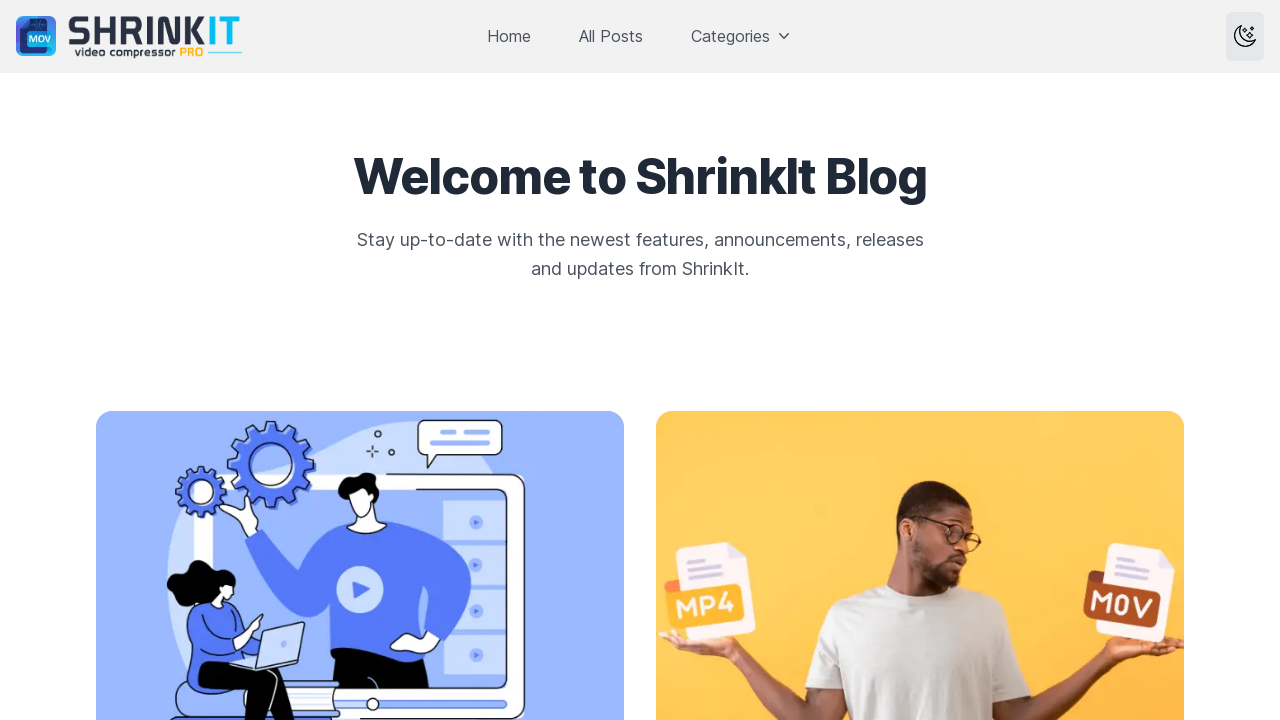